Navigates to a form page and retrieves the current URL to verify navigation

Starting URL: https://demoqa.com/automation-practice-form

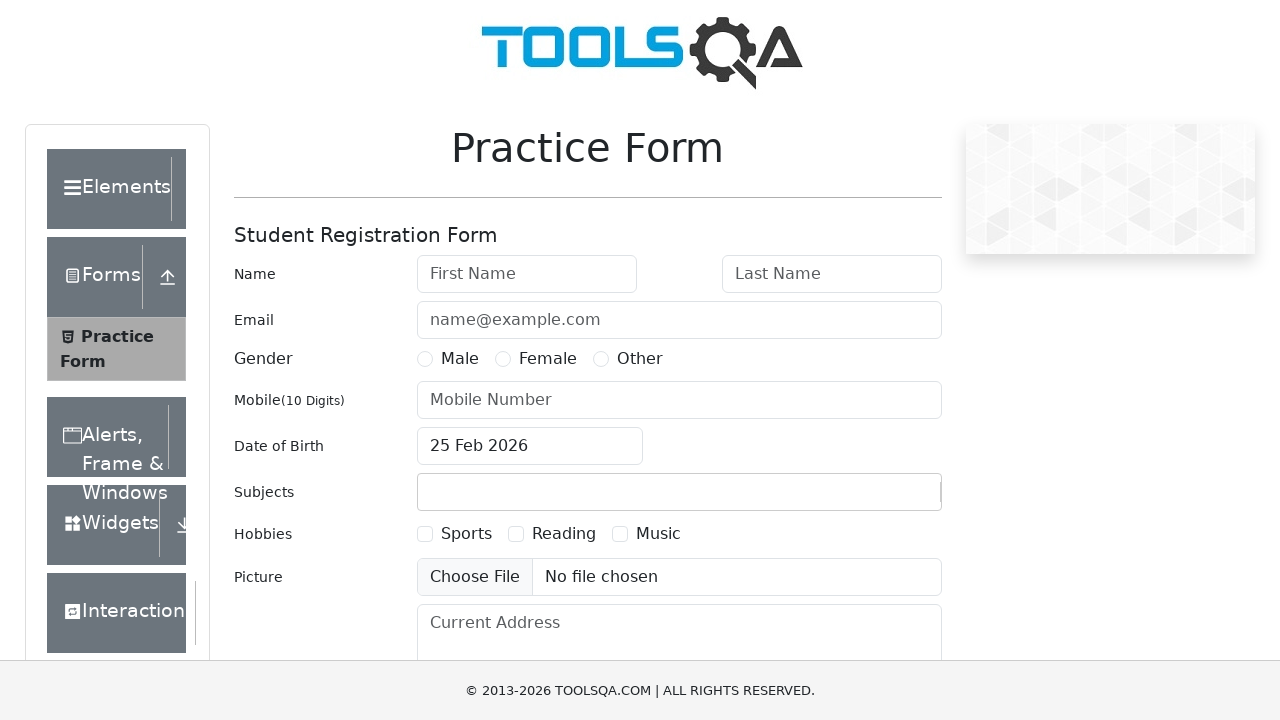

Retrieved current URL from page
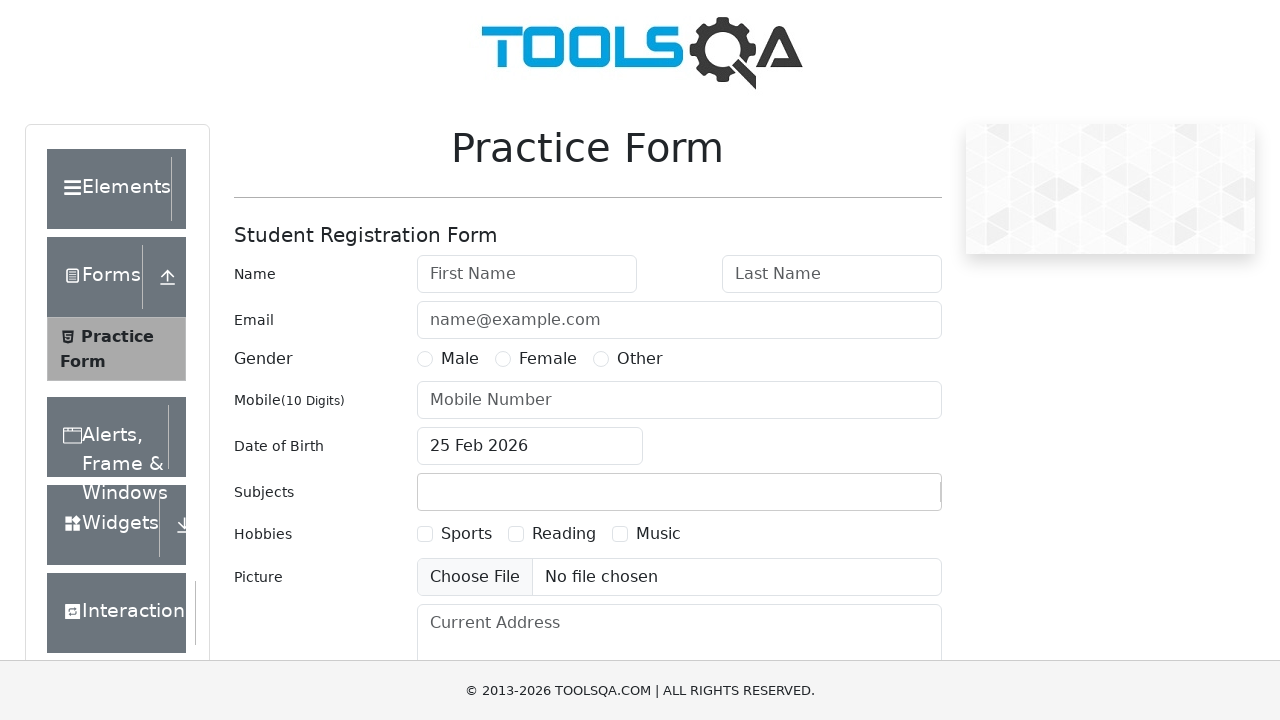

Printed current URL: https://demoqa.com/automation-practice-form
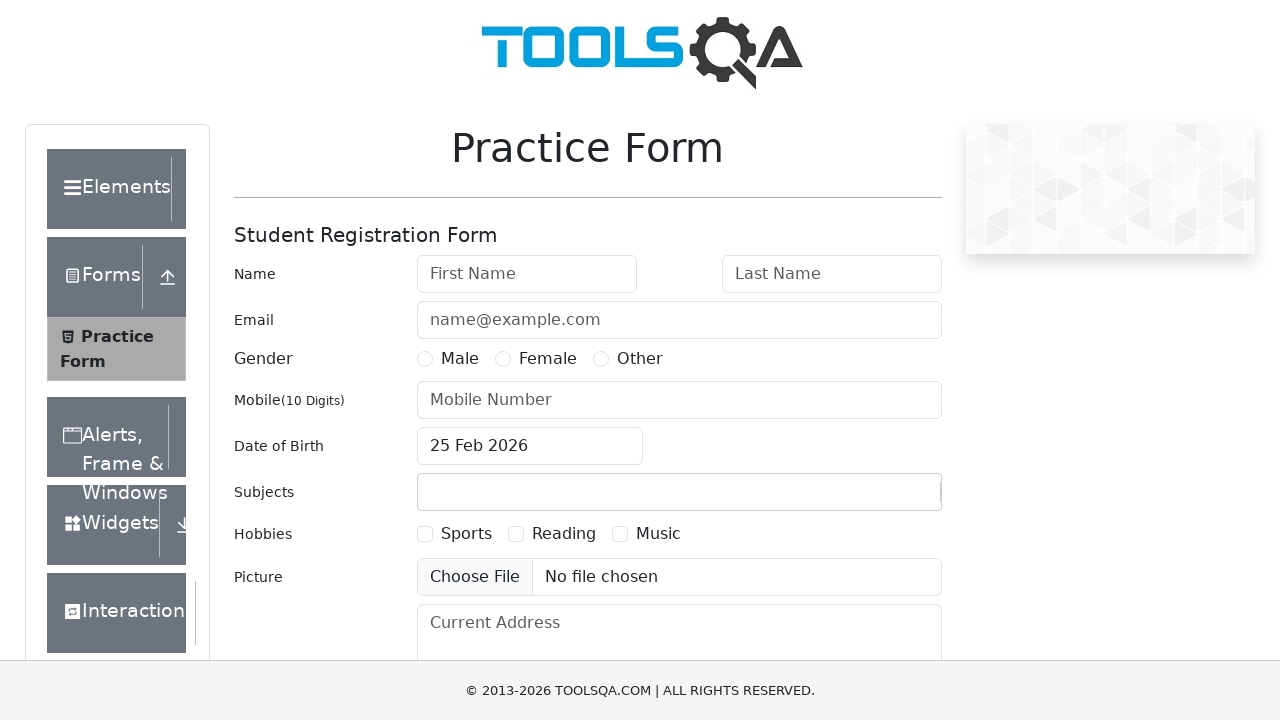

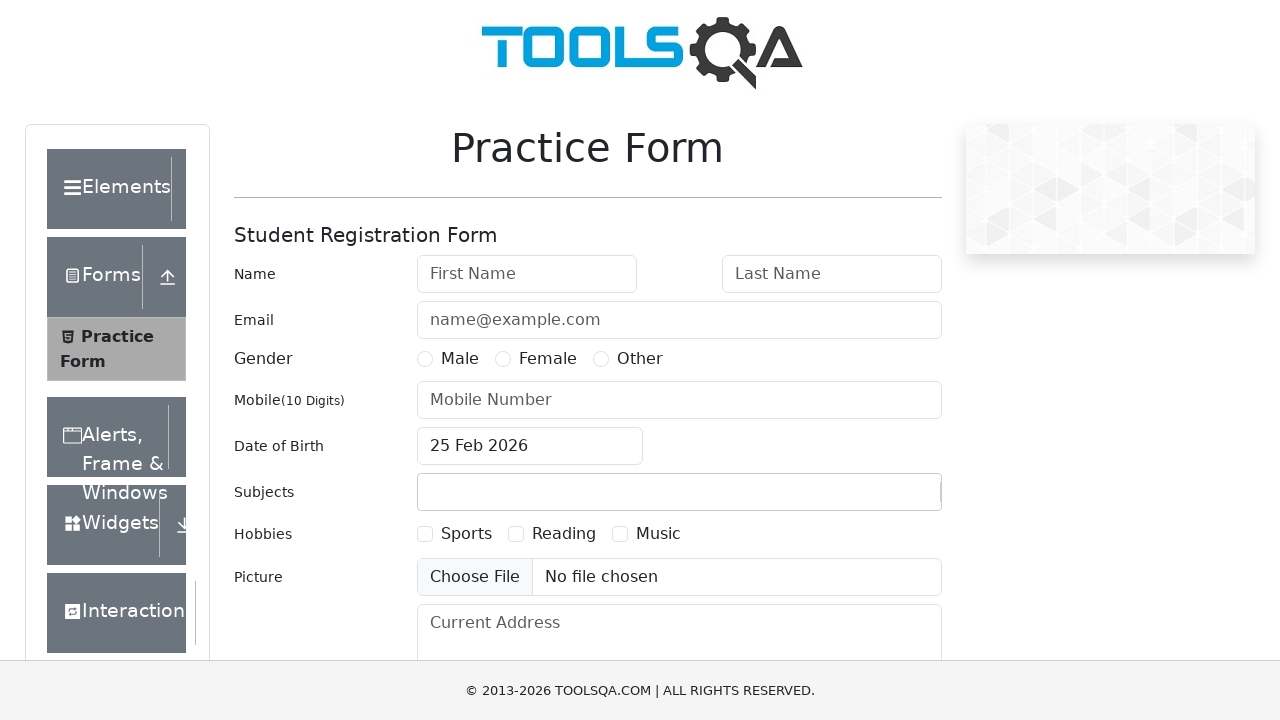